Tests text box form functionality by filling in full name, email, current address, and permanent address fields, then submitting the form

Starting URL: https://demoqa.com/text-box

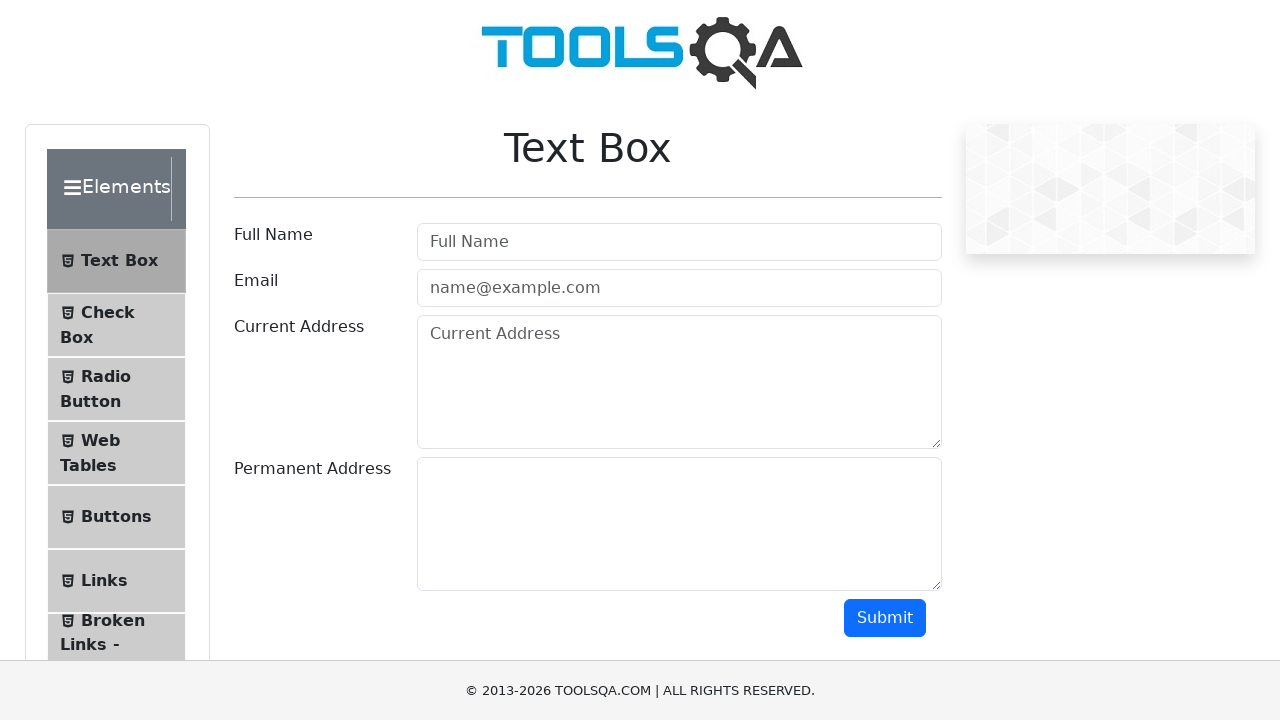

Filled Full Name field with 'Monkey' on input[placeholder='Full Name']
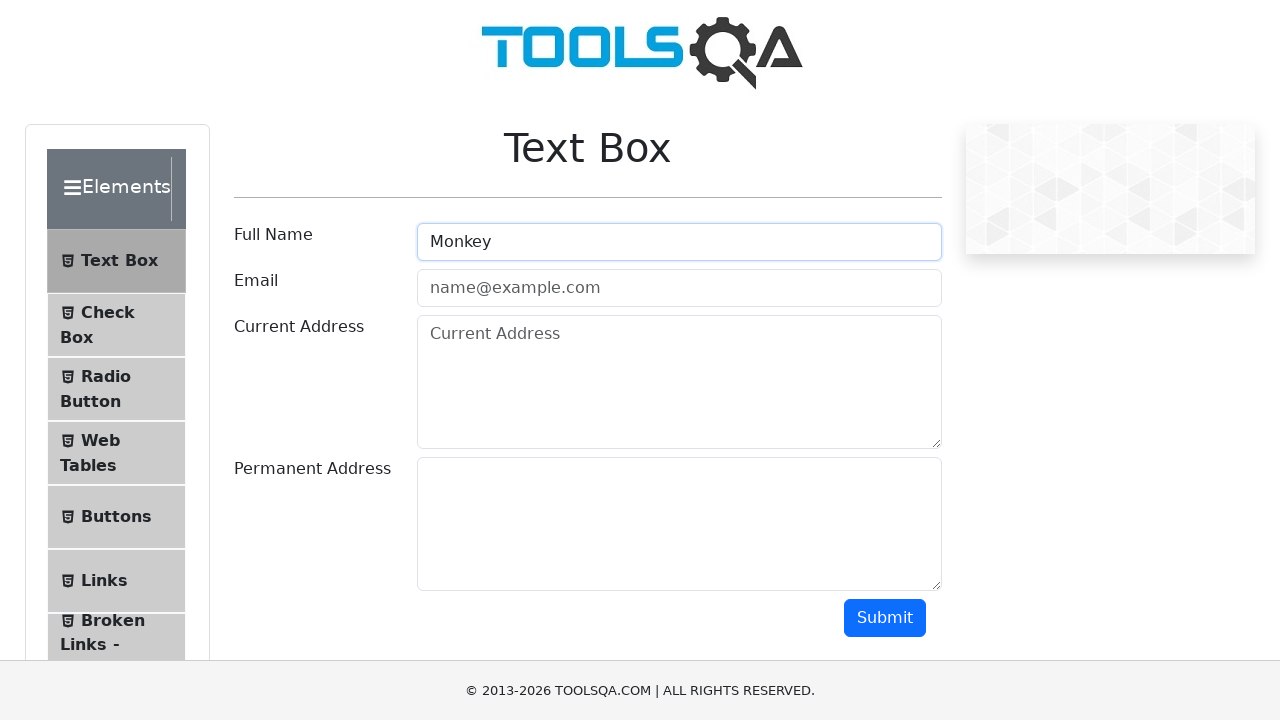

Filled Email field with 'monkey@gmail.com' on input[type='email']
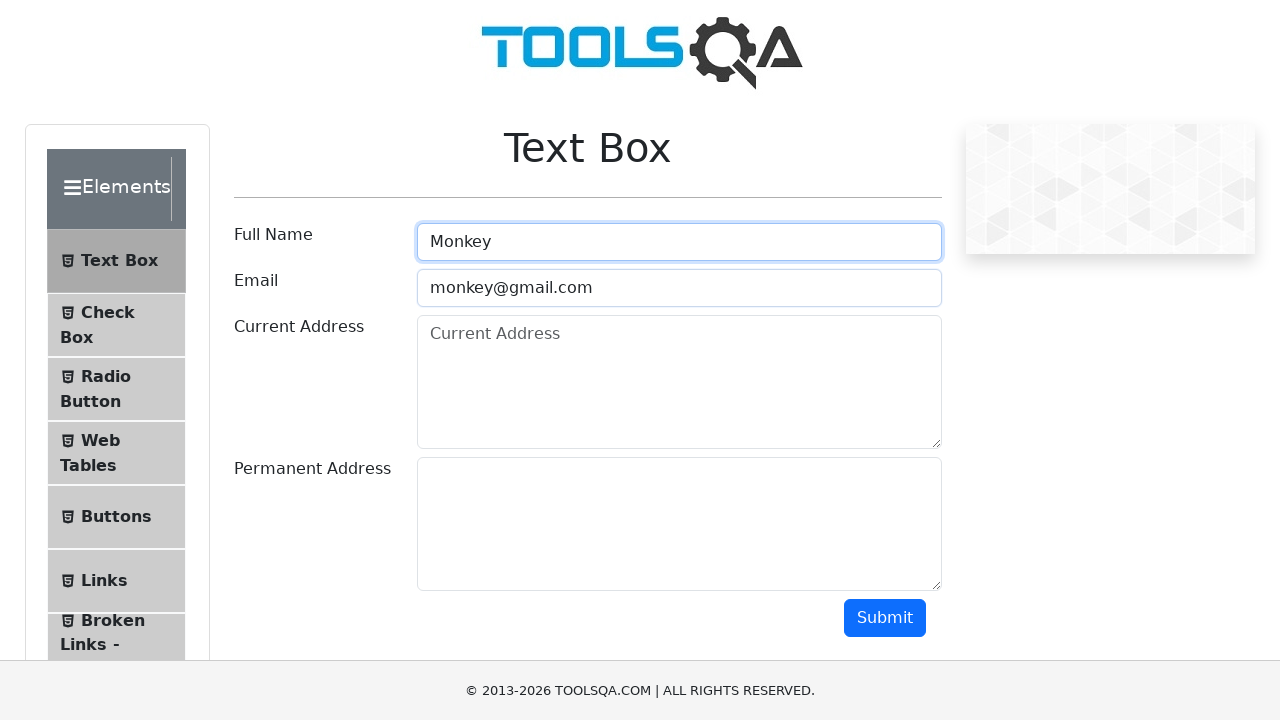

Filled Current Address field with 'monkey street 5' on textarea#currentAddress
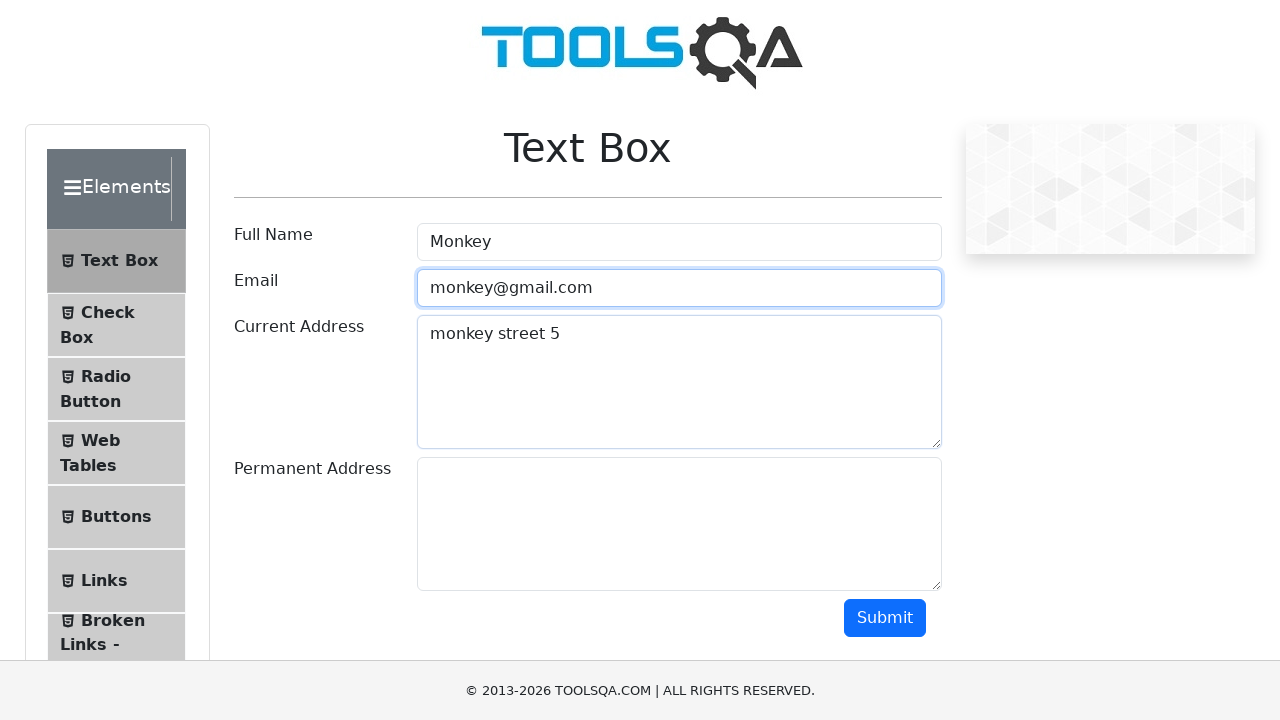

Filled Permanent Address field with 'monkey avenue 6' on textarea#permanentAddress
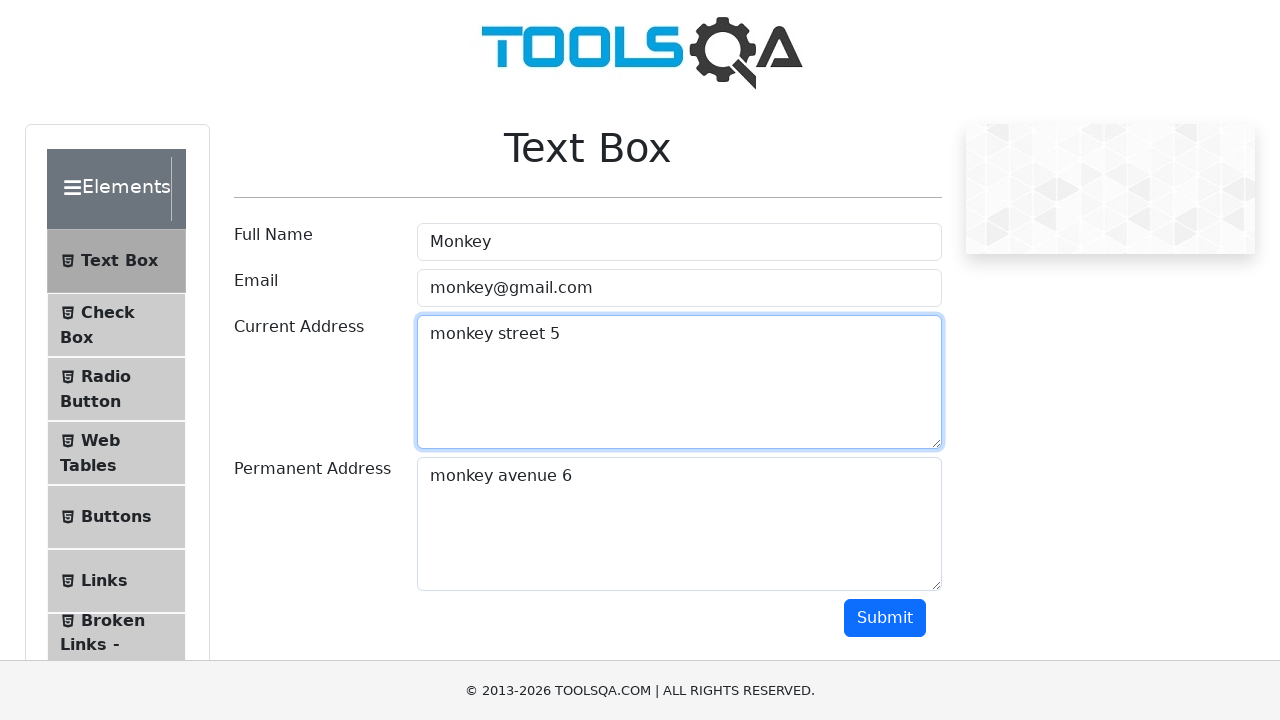

Clicked Submit button to submit the text box form at (885, 618) on button:text('Submit')
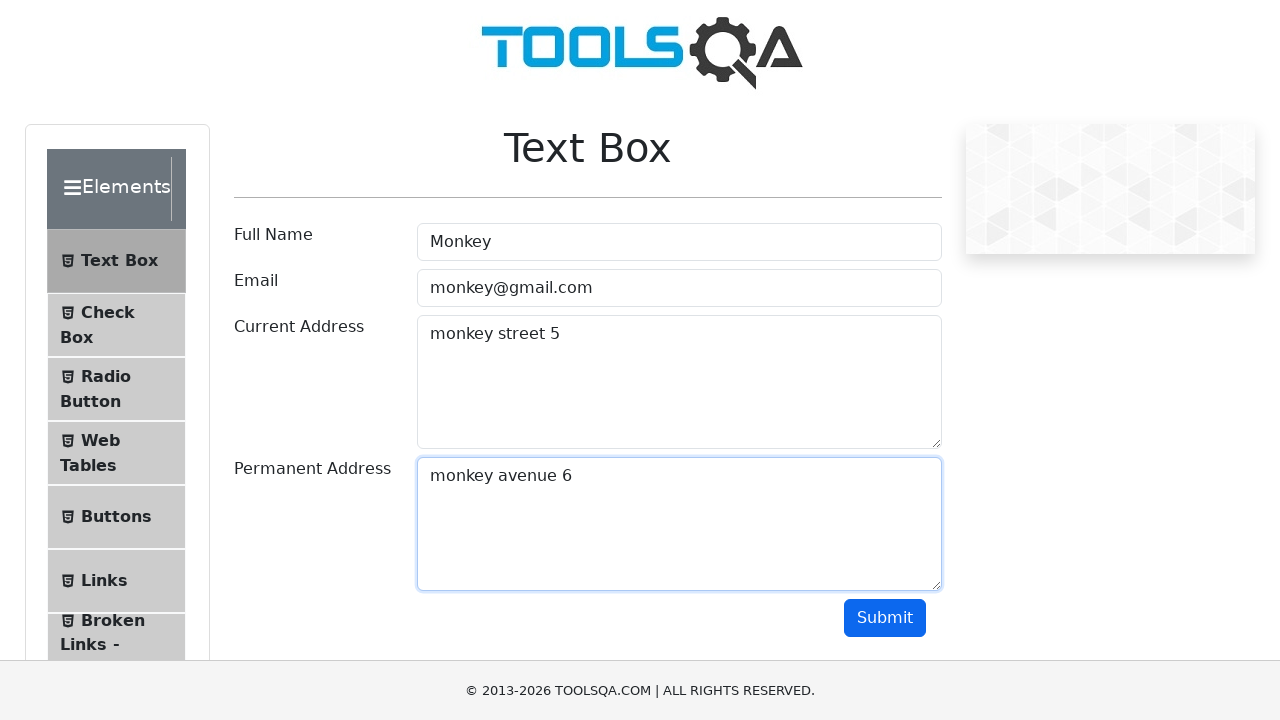

Form submission output appeared on the page
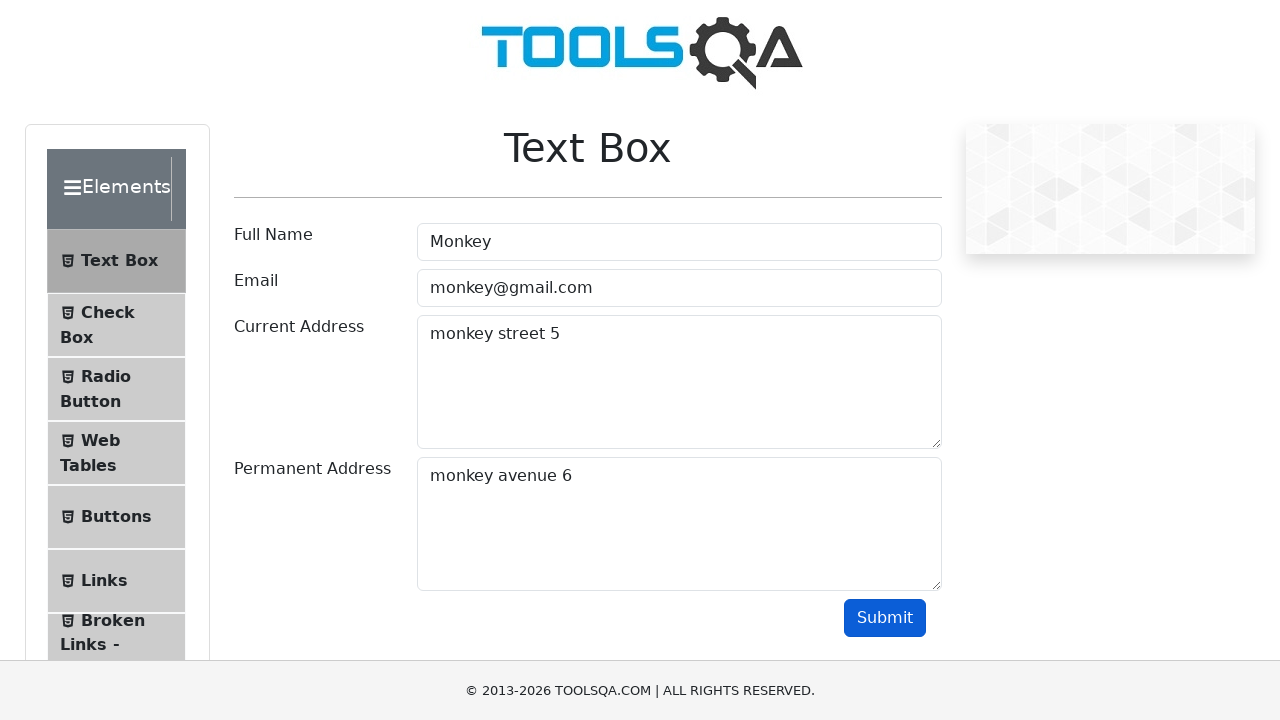

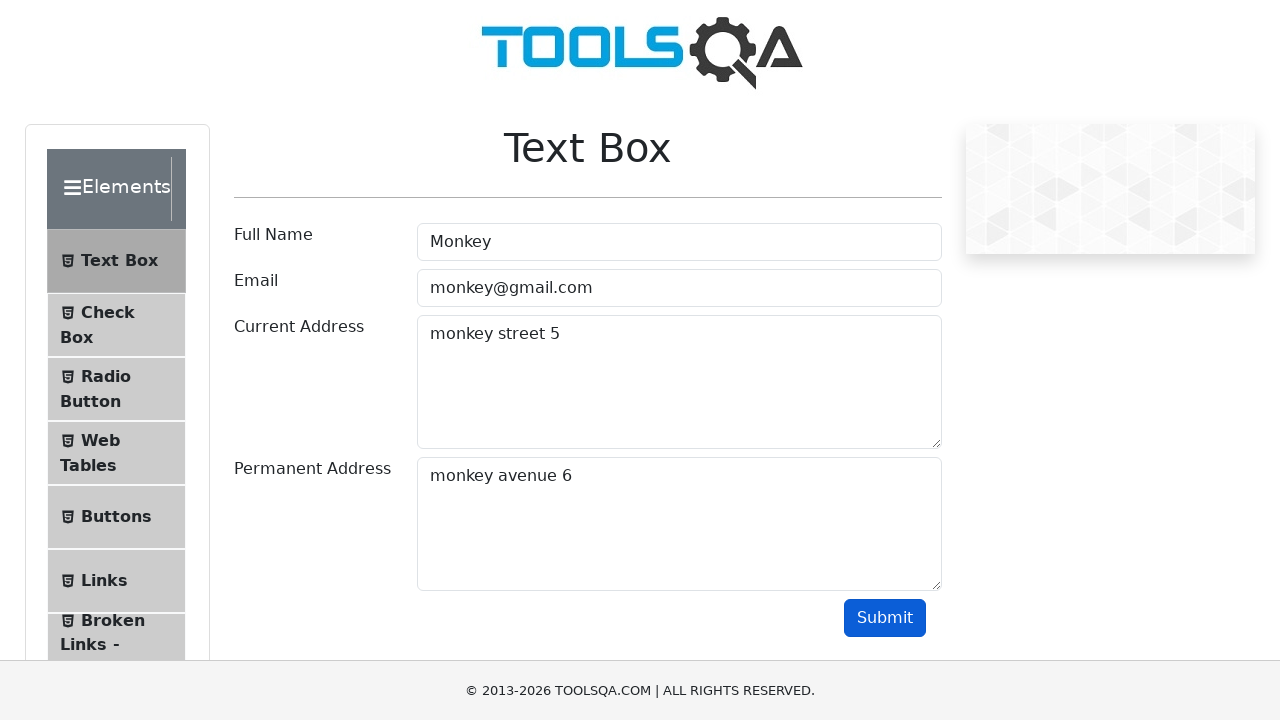